Navigates to Monster India job portal website and maximizes the browser window

Starting URL: https://www.monsterindia.com

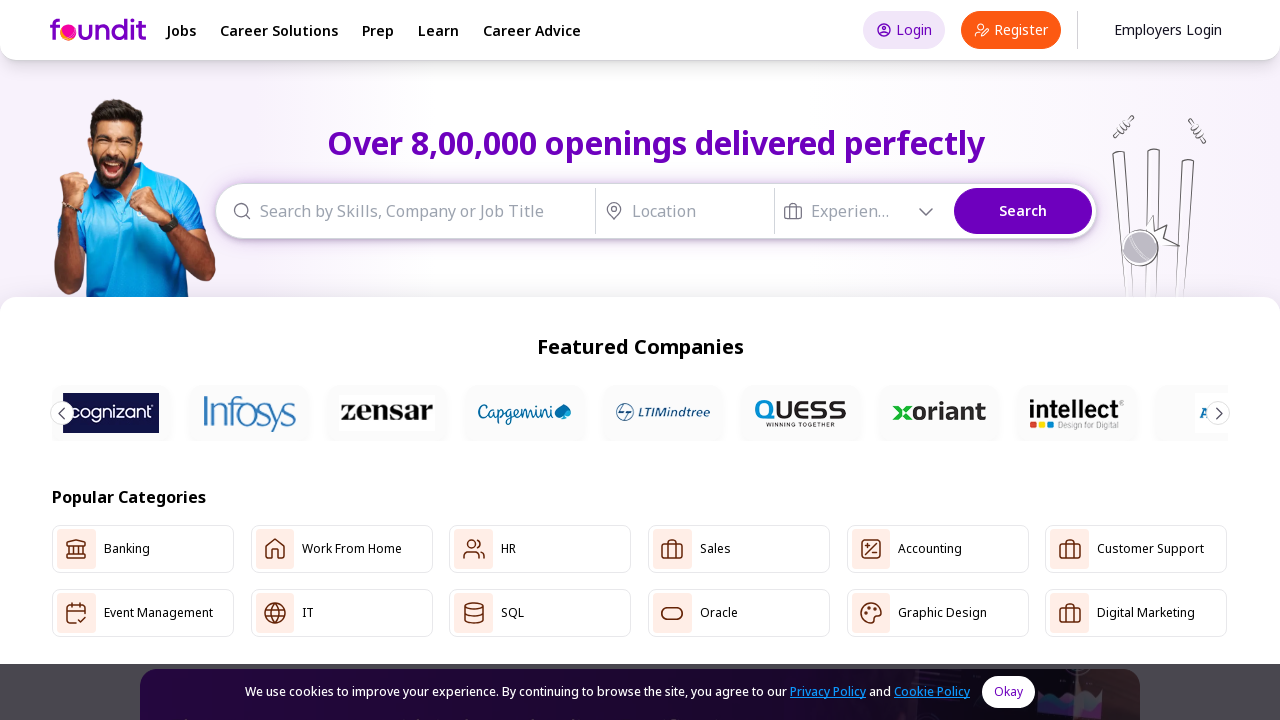

Set viewport size to 1920x1080 to maximize browser window
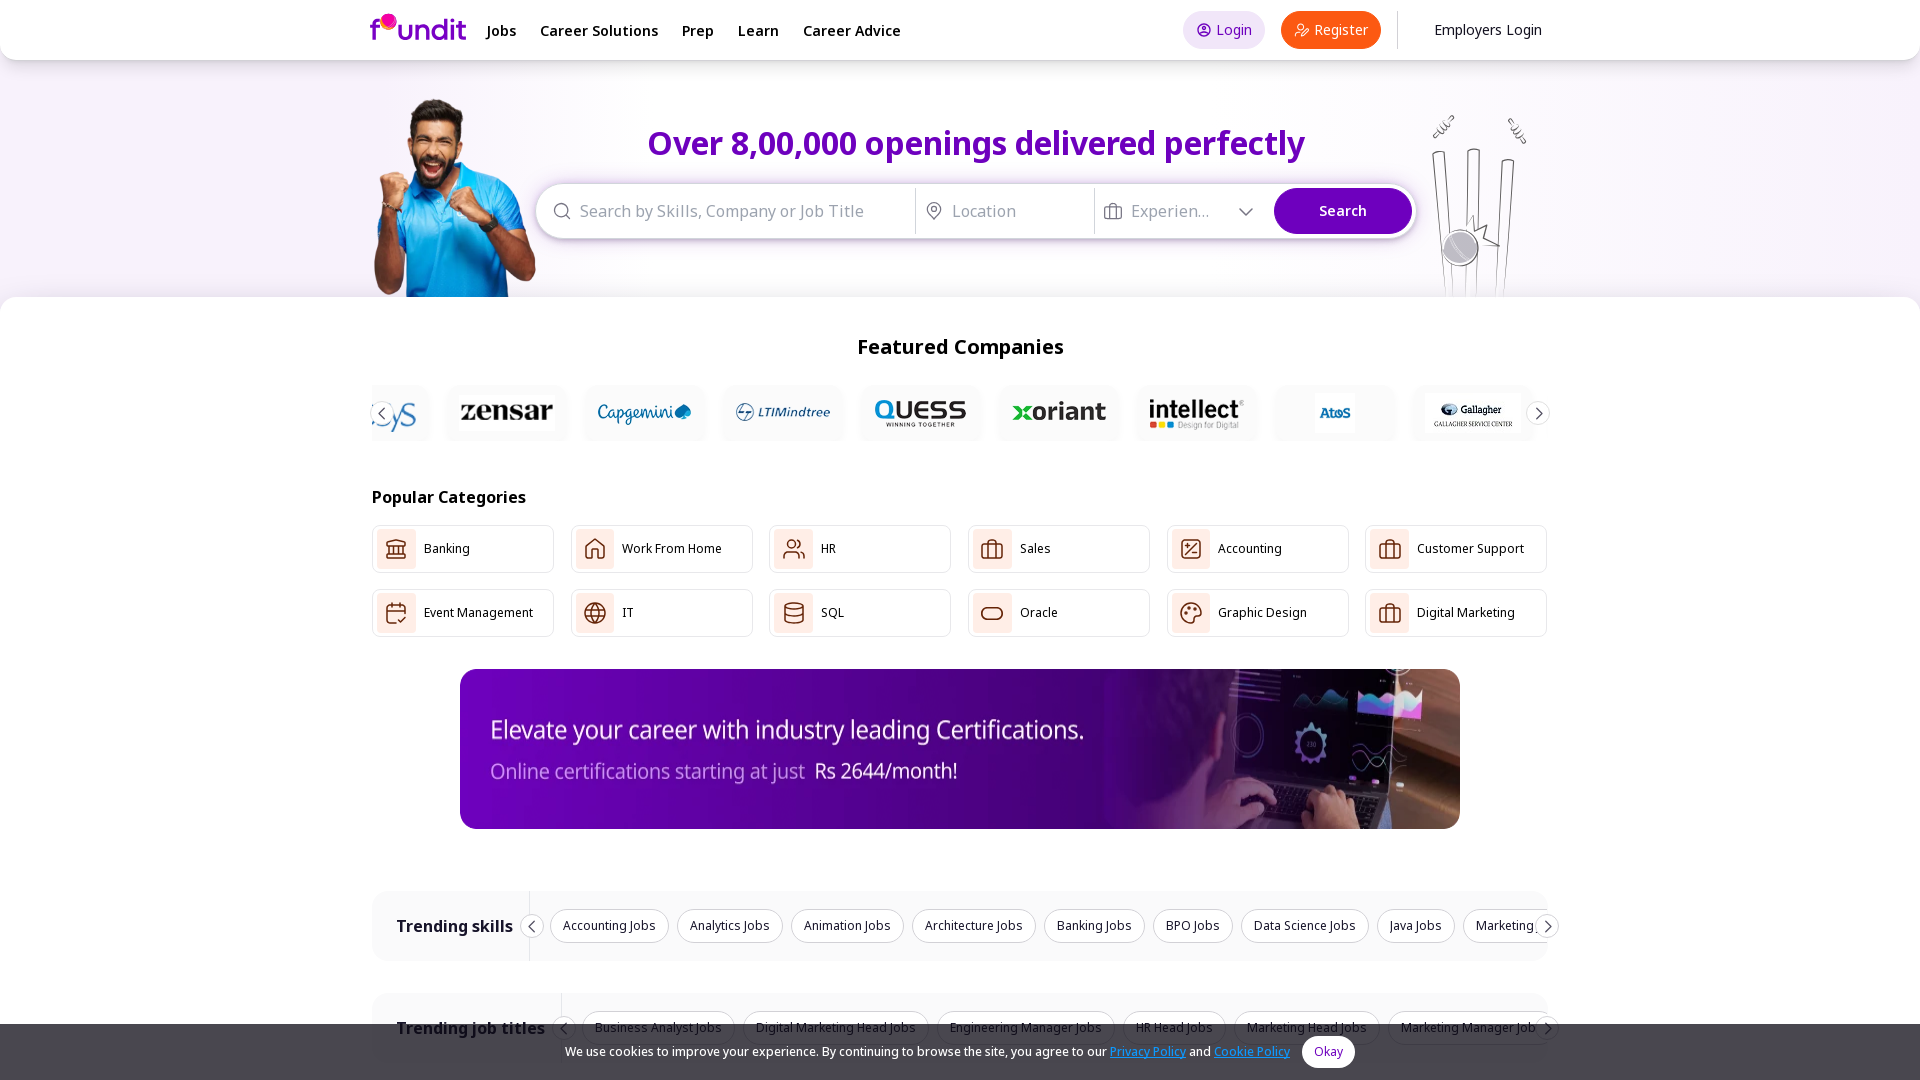

Waited for Monster India job portal website to fully load
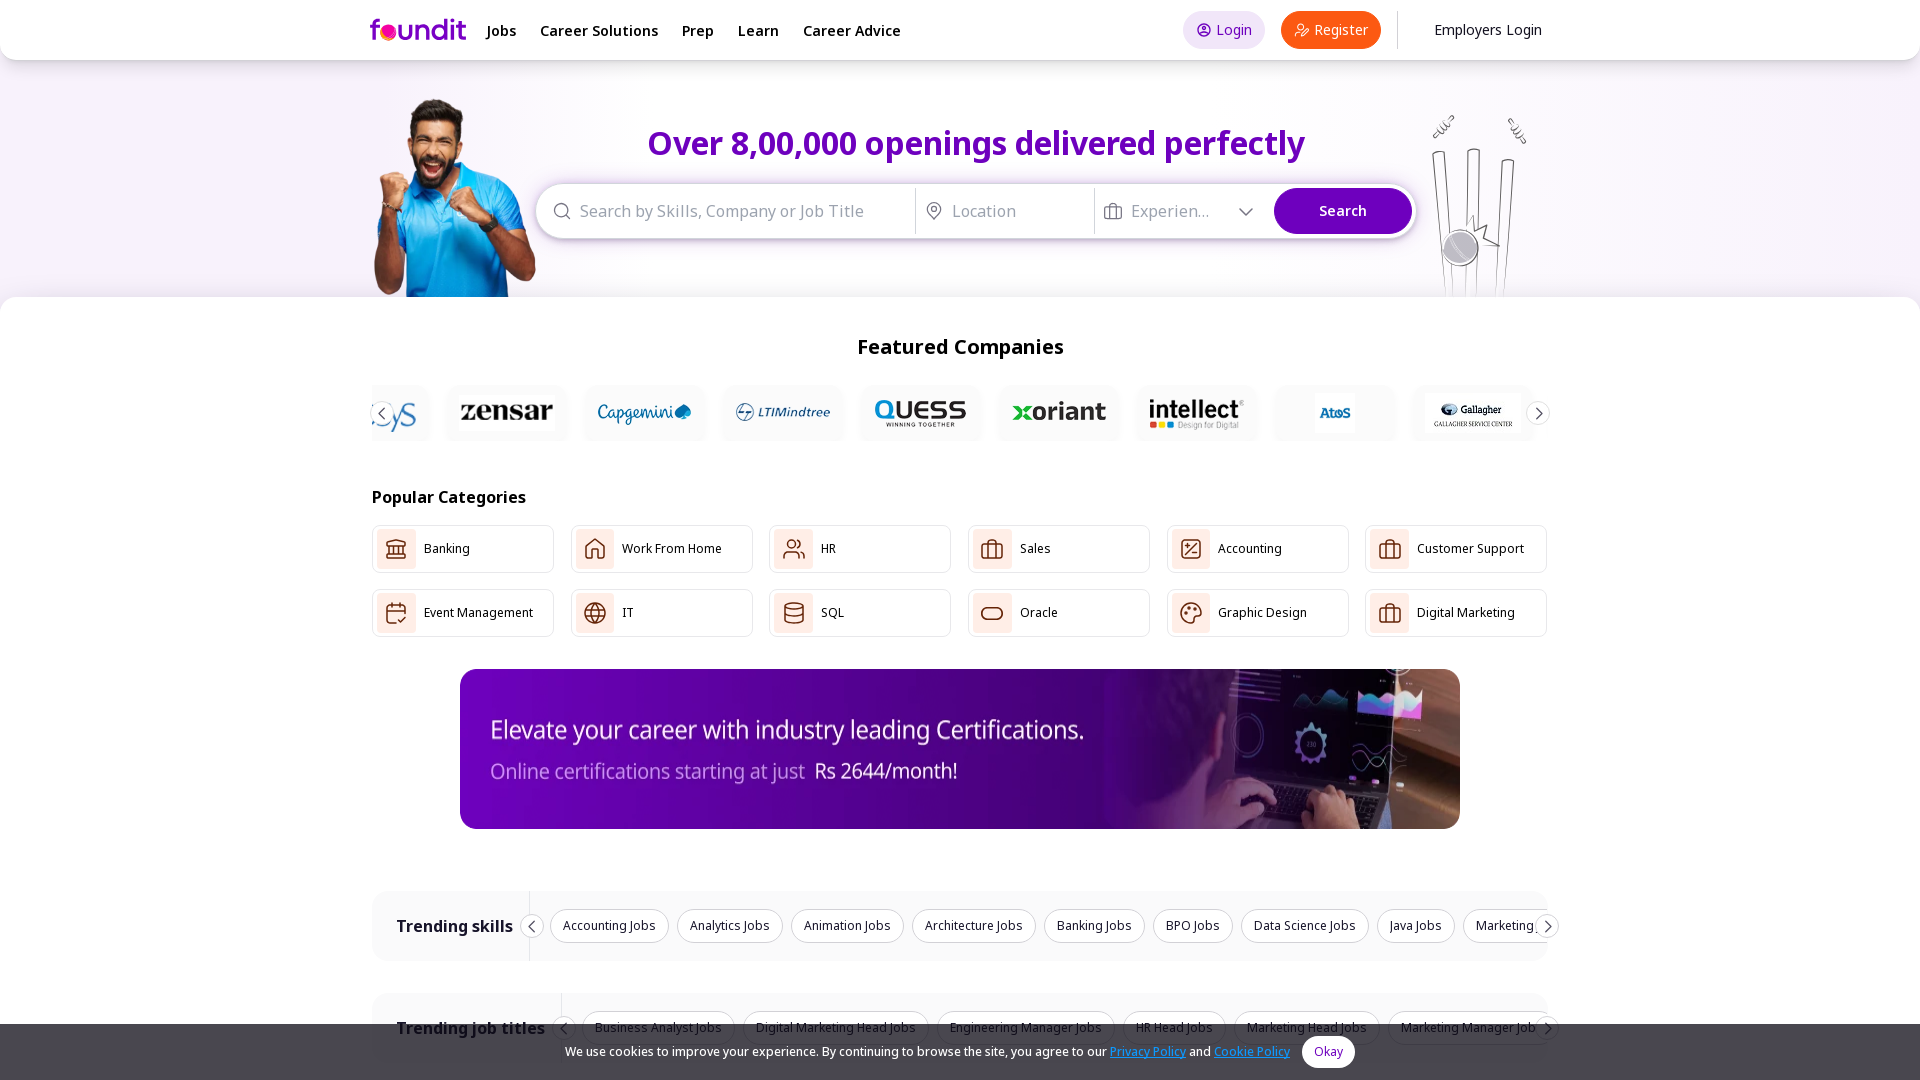

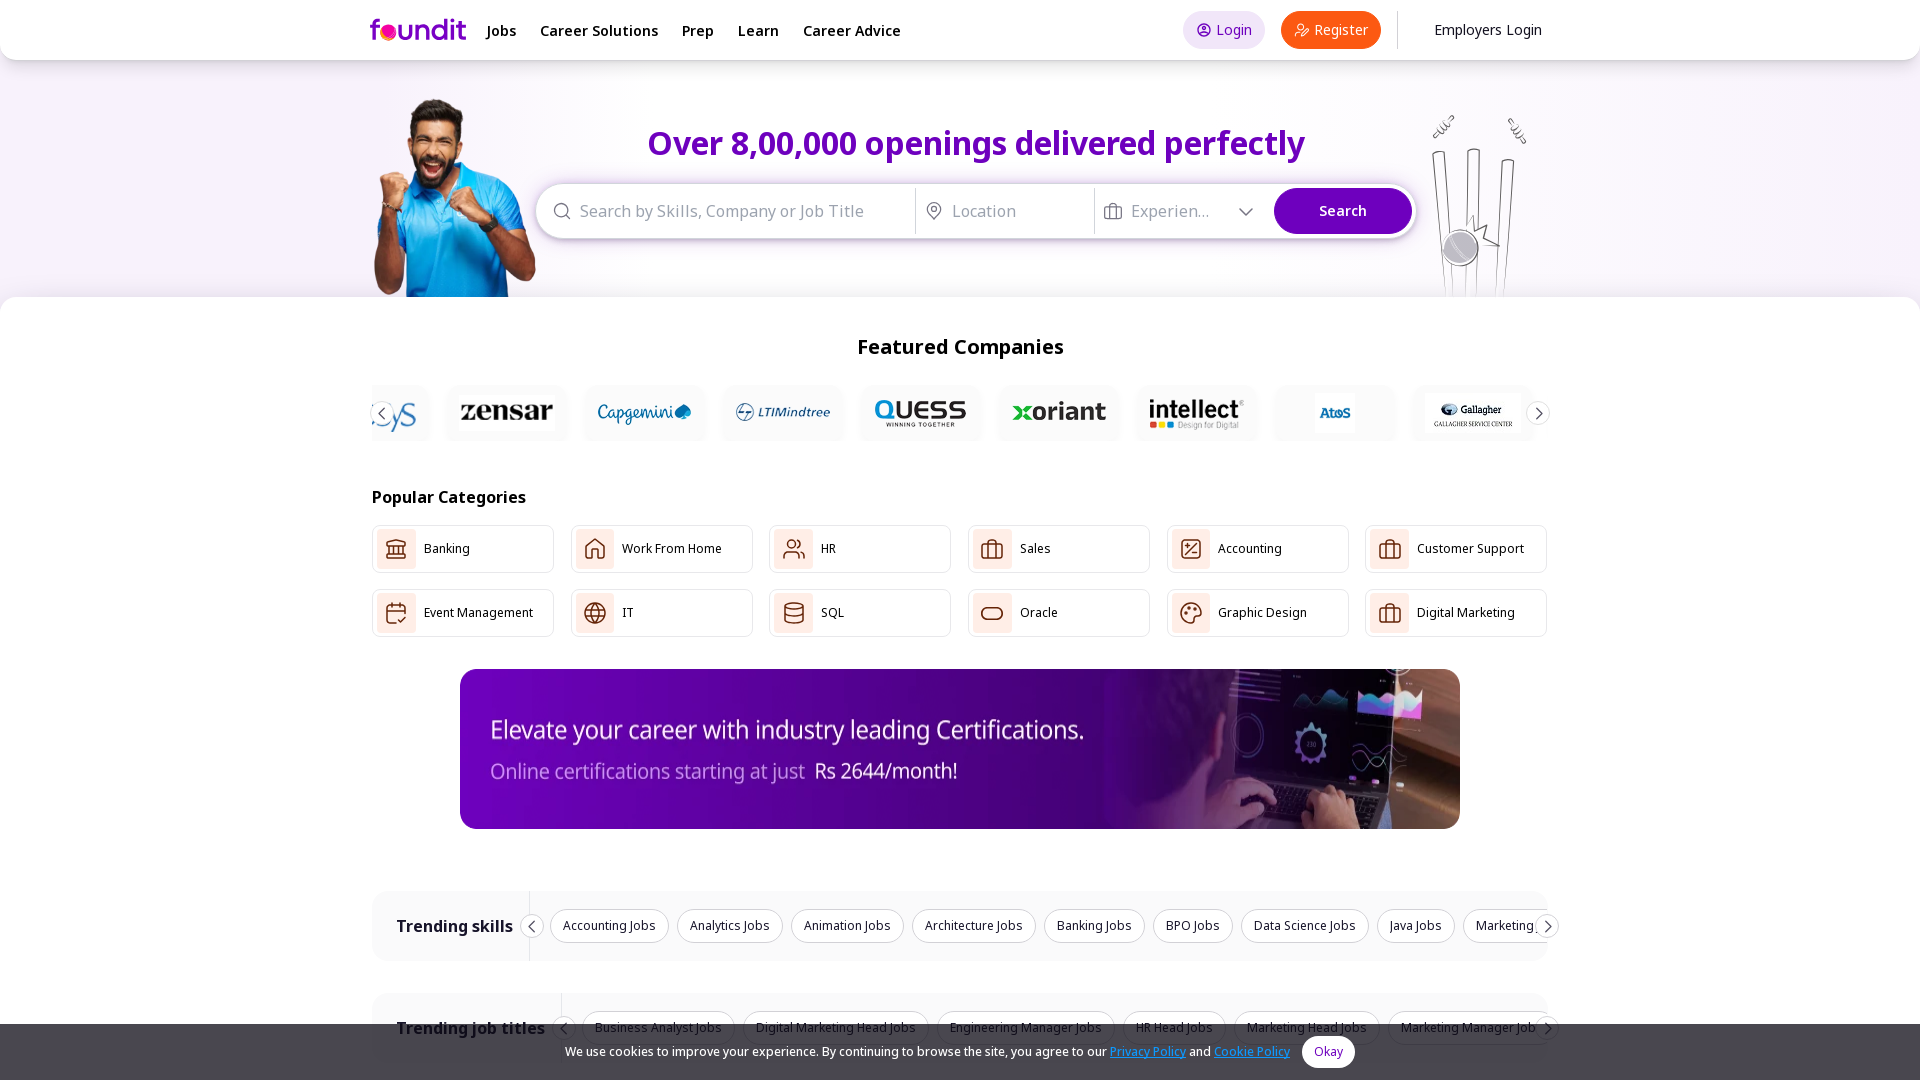